Tests a math challenge form by reading a value from the page, calculating a mathematical formula (log of absolute value of 12*sin(x)), filling in the answer, checking required checkboxes, and submitting the form.

Starting URL: https://suninjuly.github.io/math.html

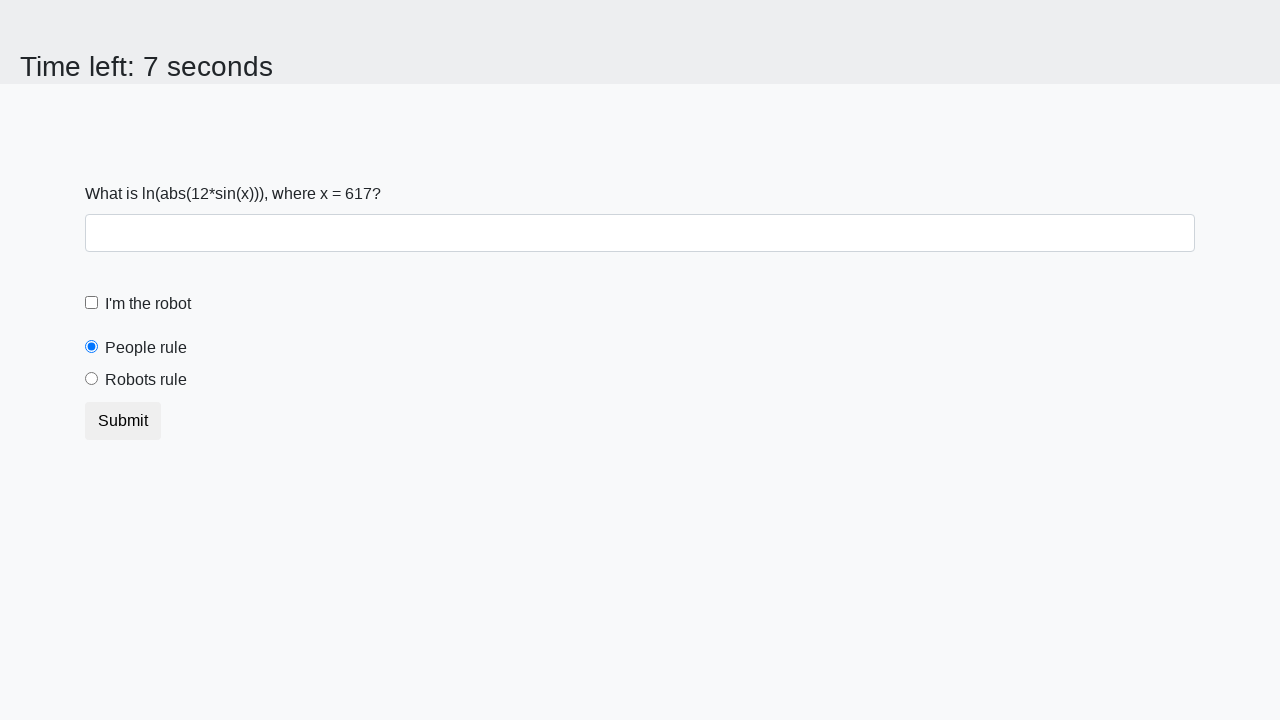

Located and read the x value from the page
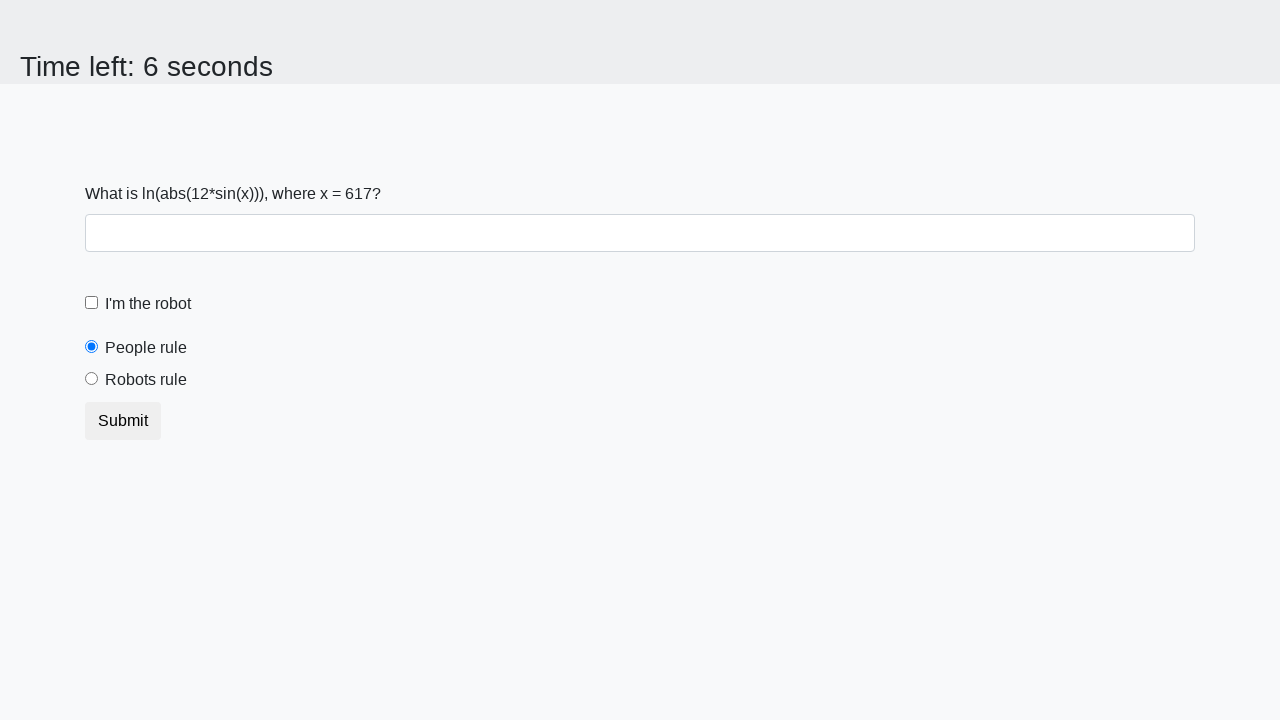

Calculated answer using formula log(abs(12*sin(617))): 2.431823625222588
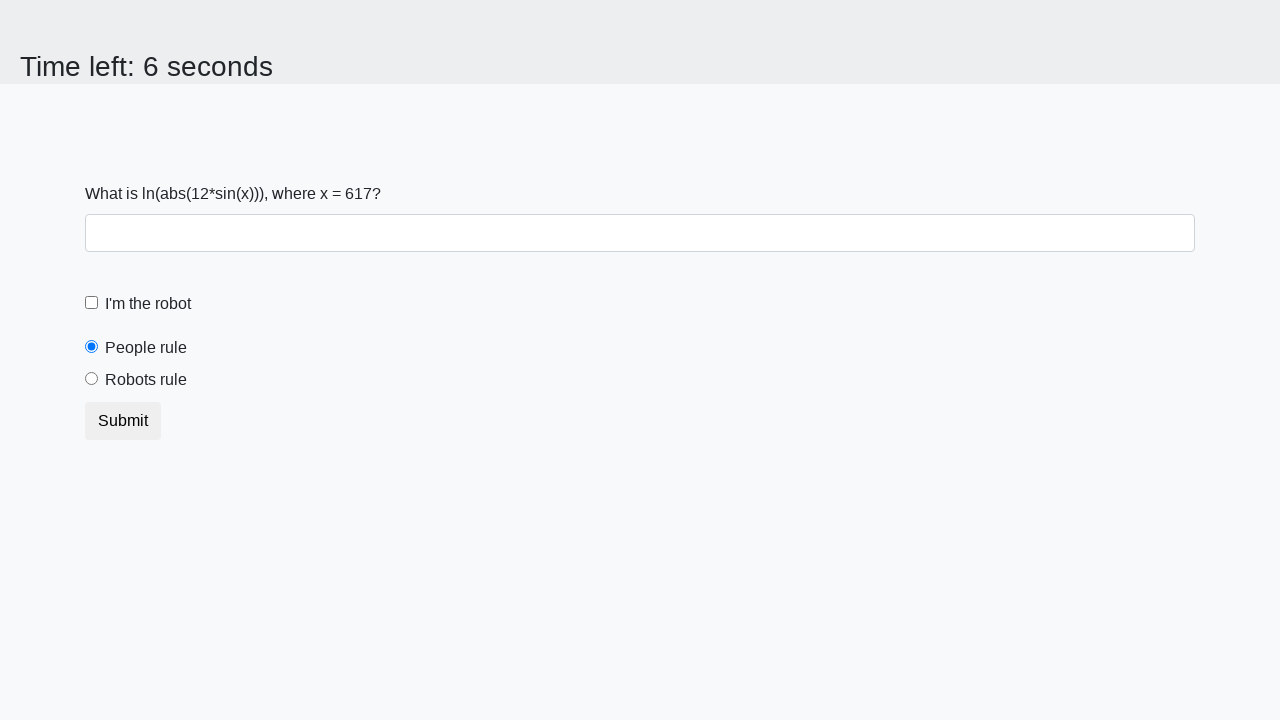

Filled answer field with calculated value on #answer
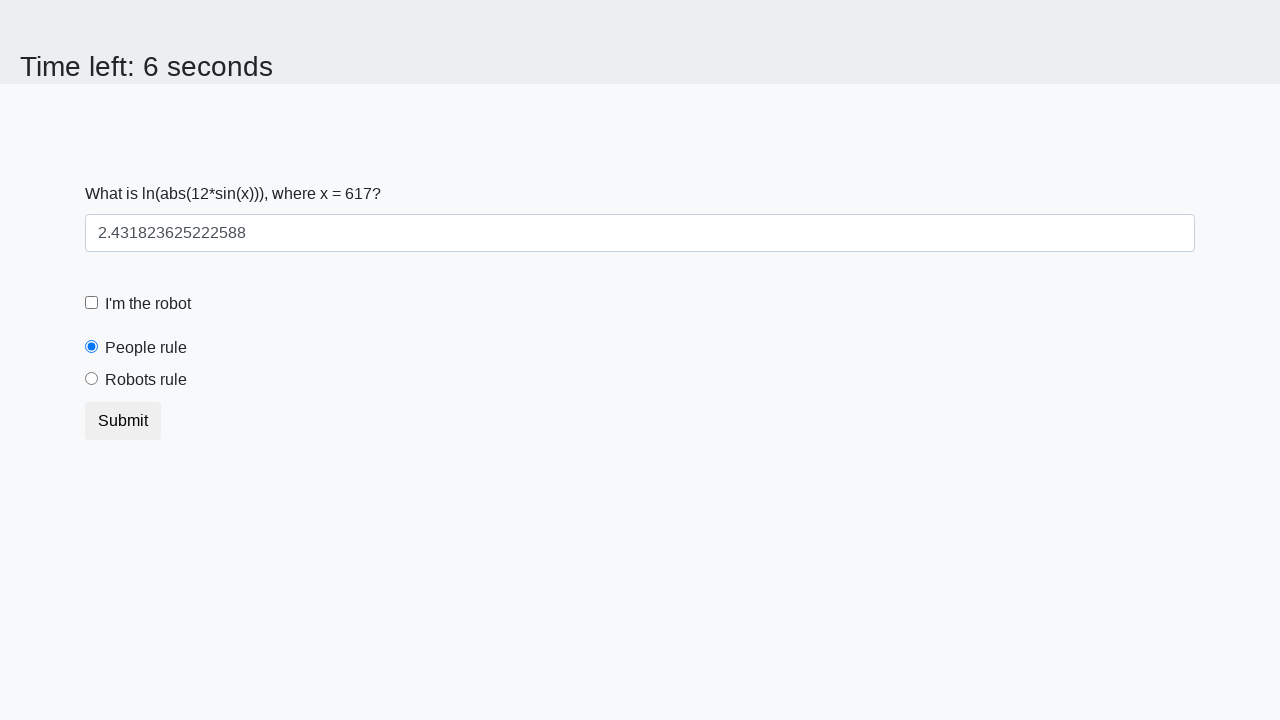

Checked the robot checkbox at (92, 303) on #robotCheckbox
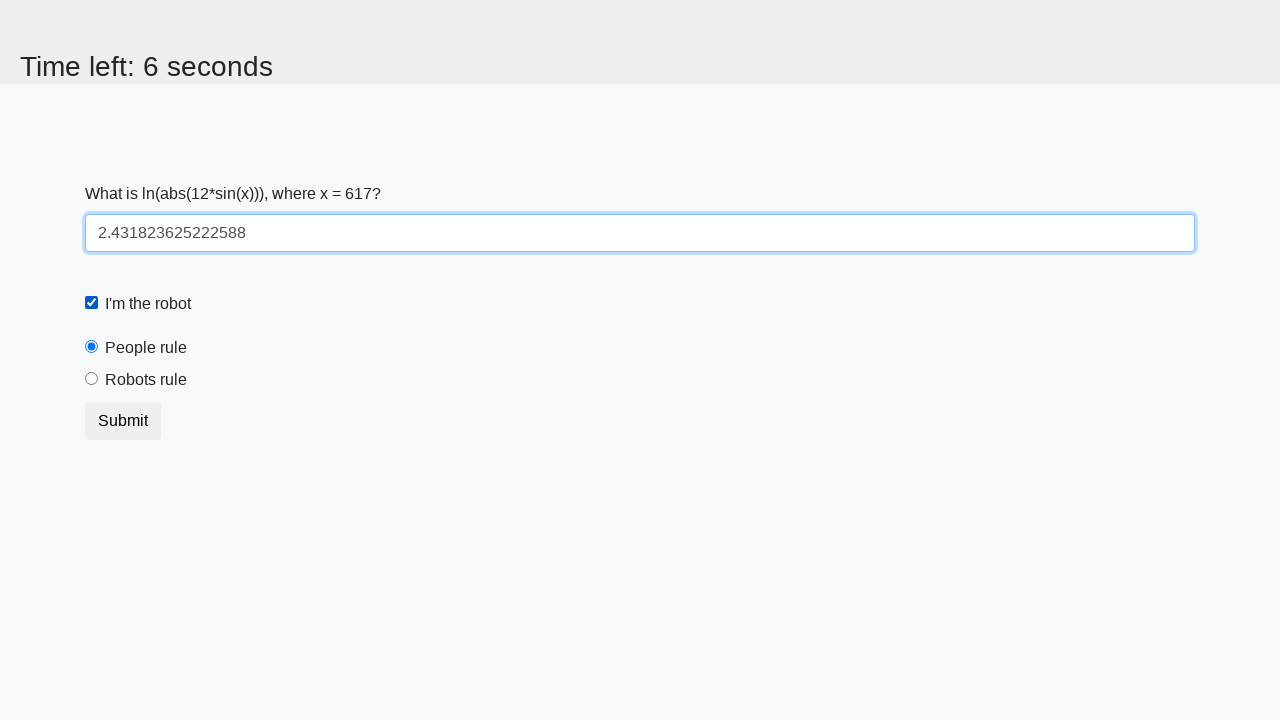

Selected the 'robots rule' radio button at (92, 379) on #robotsRule
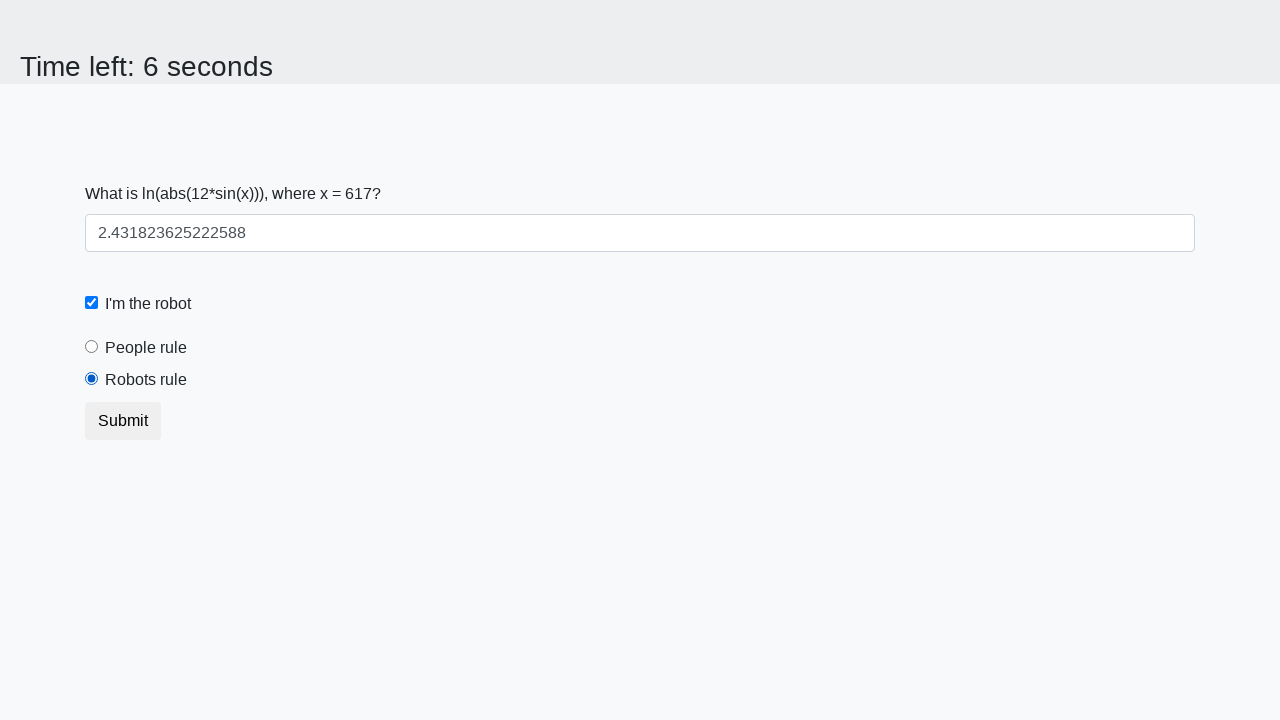

Clicked submit button to submit the form at (123, 421) on button
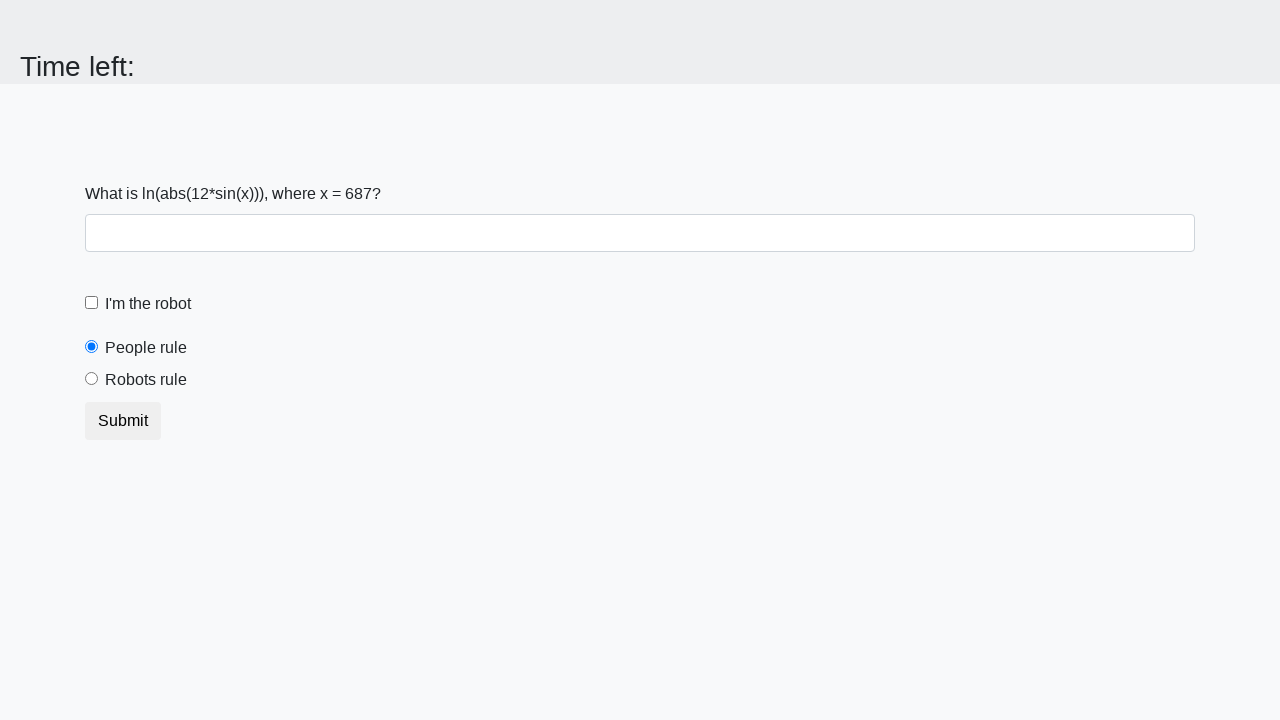

Waited for page processing to complete
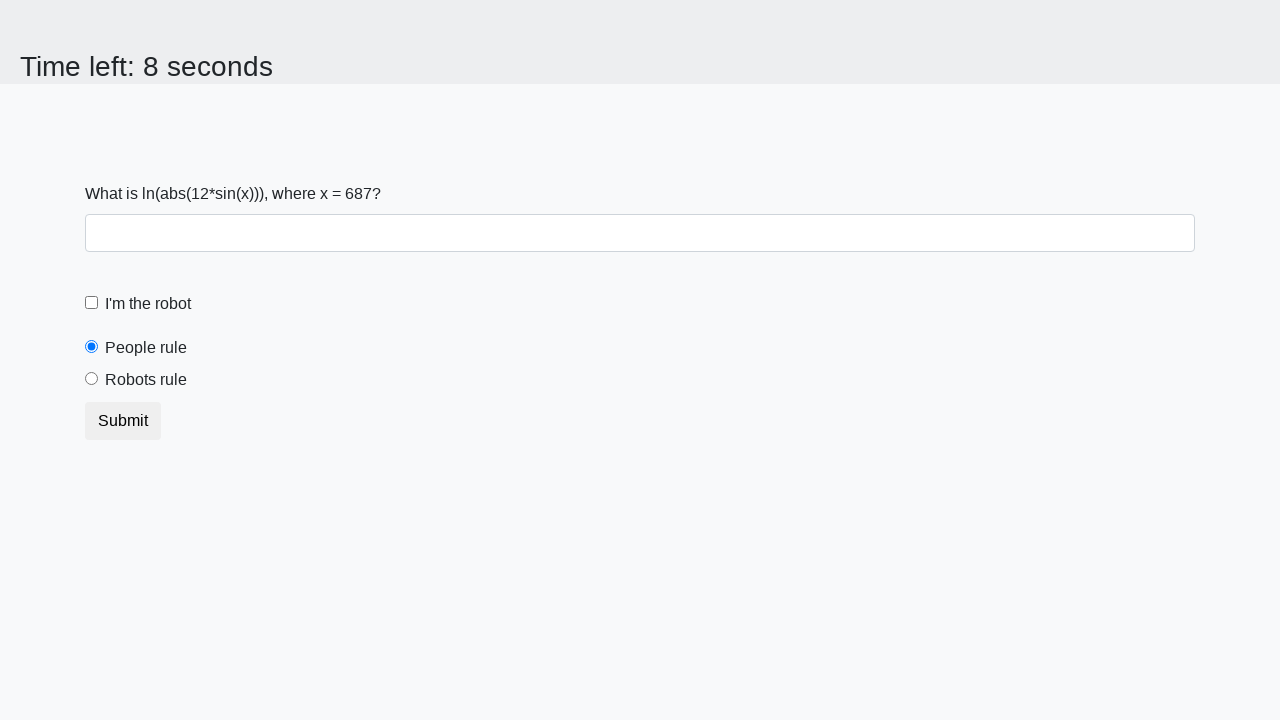

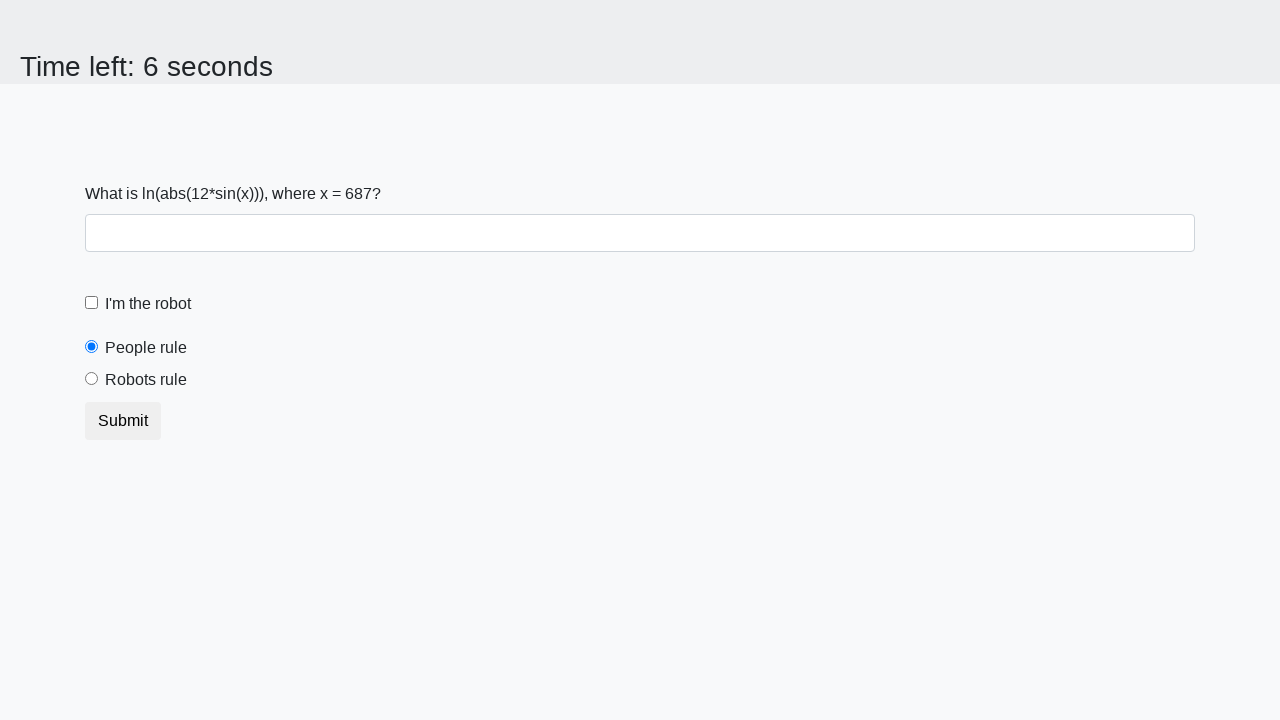